Tests a registration form on a sample website by filling in username and password fields, then clicking the submit button.

Starting URL: https://technologychannel.github.io/SampleWebsite/register.html

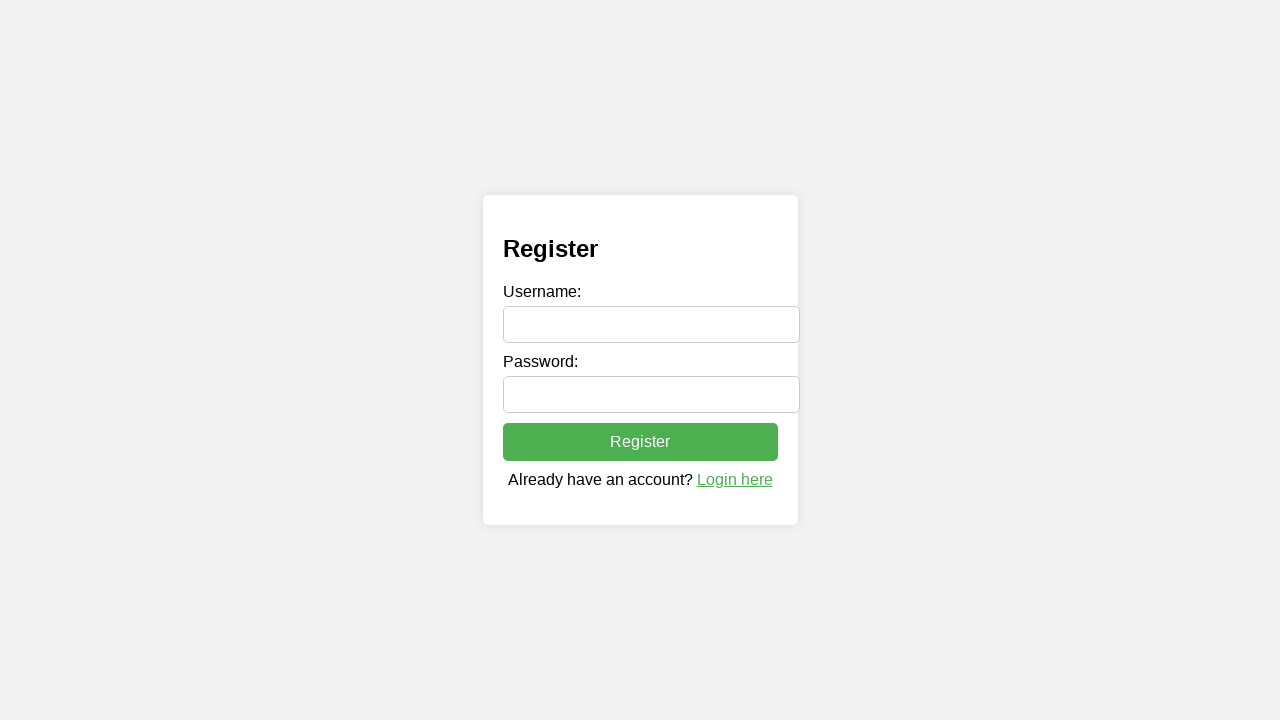

Filled username field with 'demouser47@example.com' on input[name='username']
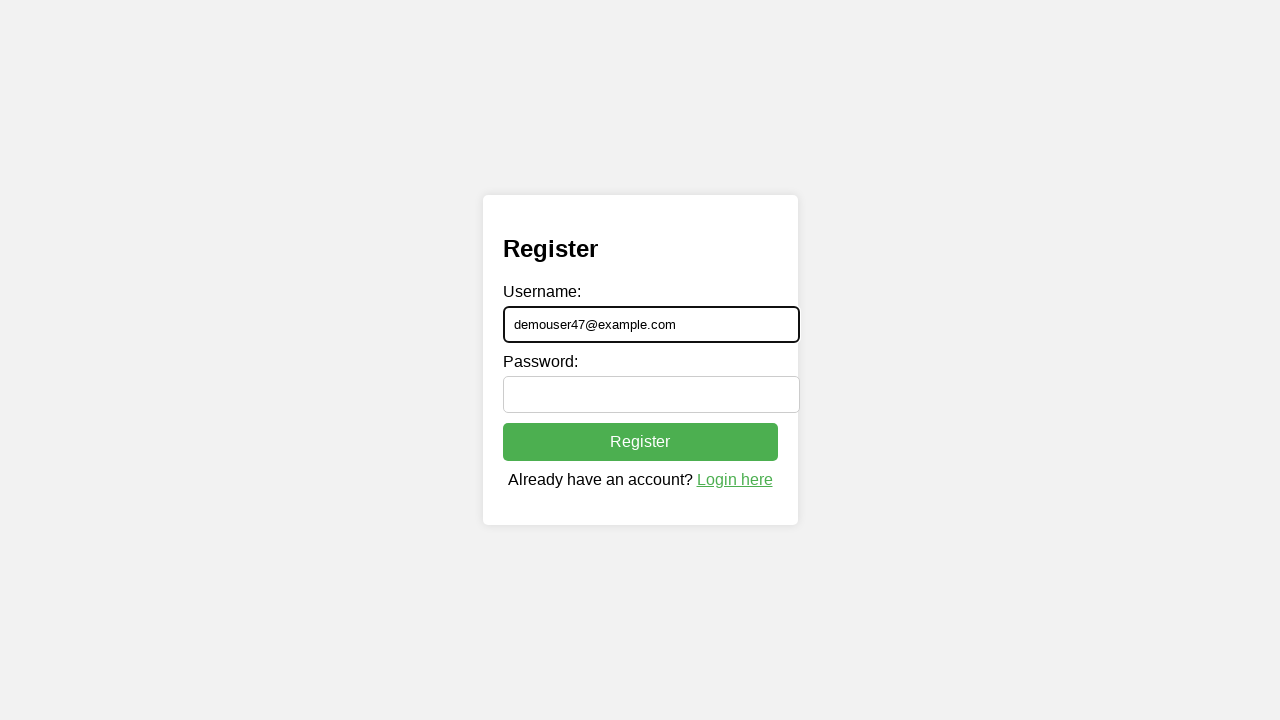

Filled password field with 'SecurePass123' on input[name='password']
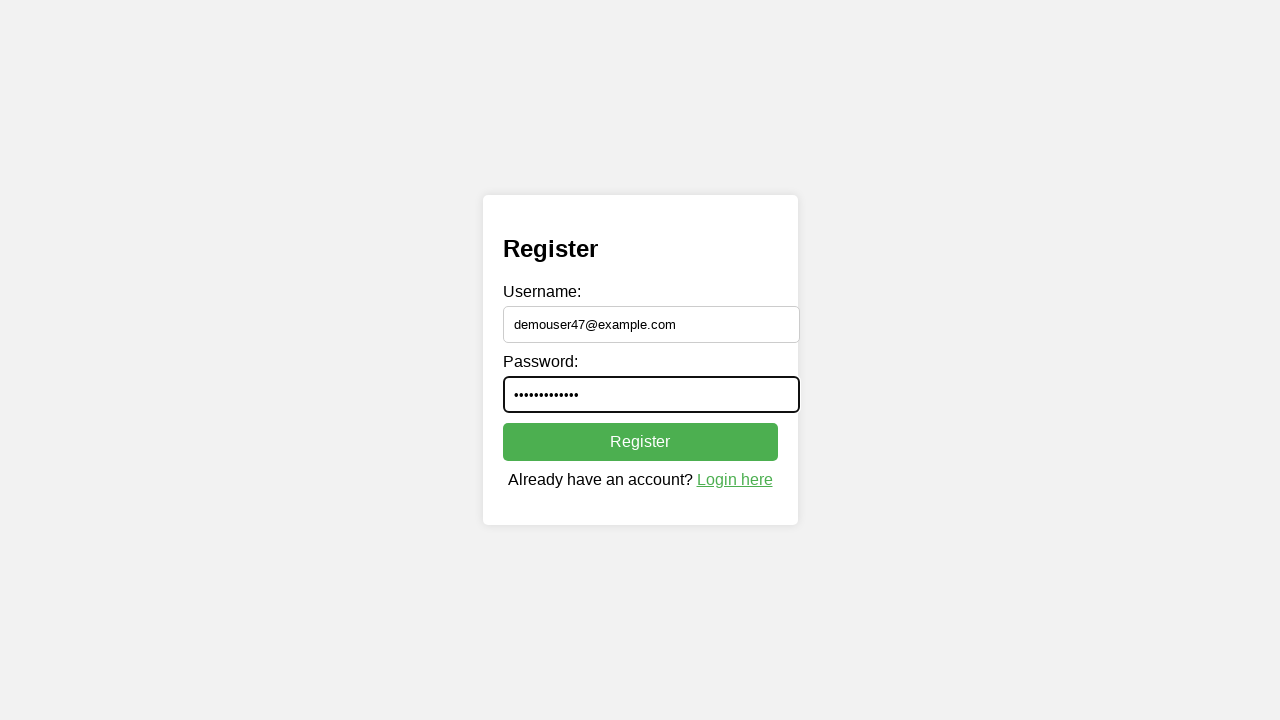

Clicked the submit button to register at (640, 442) on button
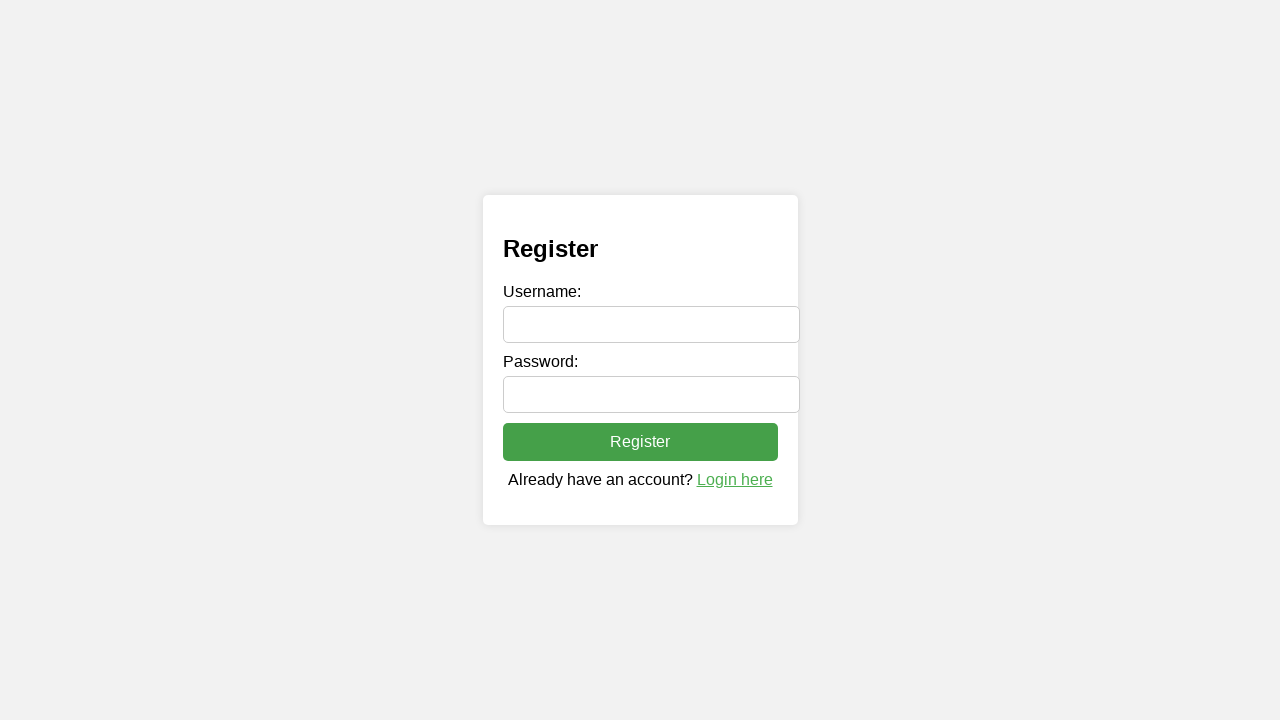

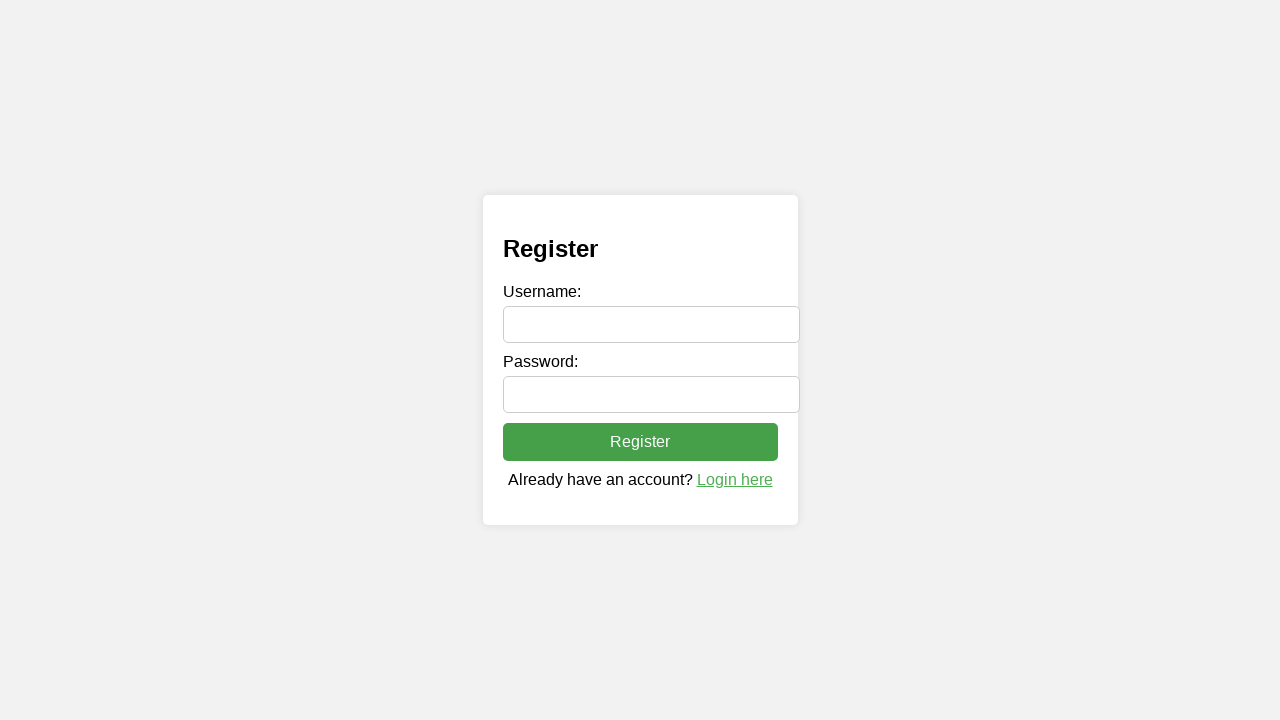